Tests JavaScript alert handling by clicking a button that triggers an alert and then accepting/dismissing the alert dialog

Starting URL: https://demo.automationtesting.in/Alerts.html

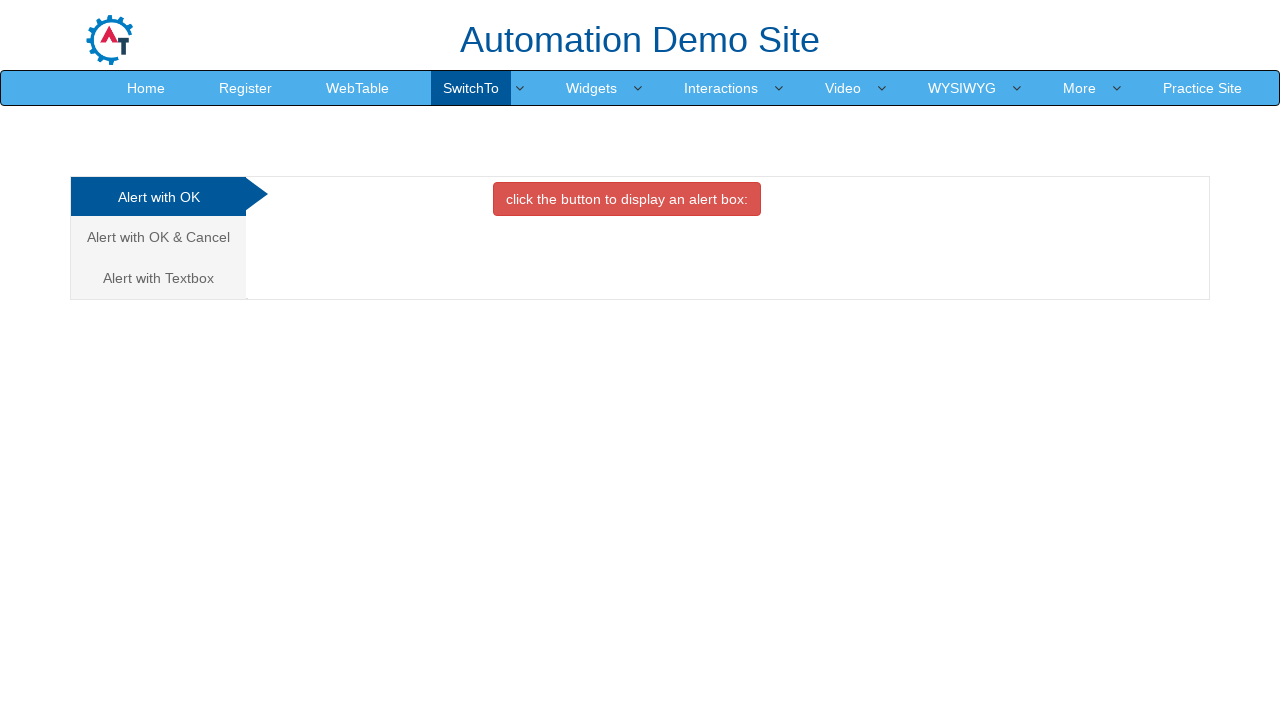

Clicked button to trigger JavaScript alert dialog at (627, 199) on xpath=//*[@id='OKTab']/button
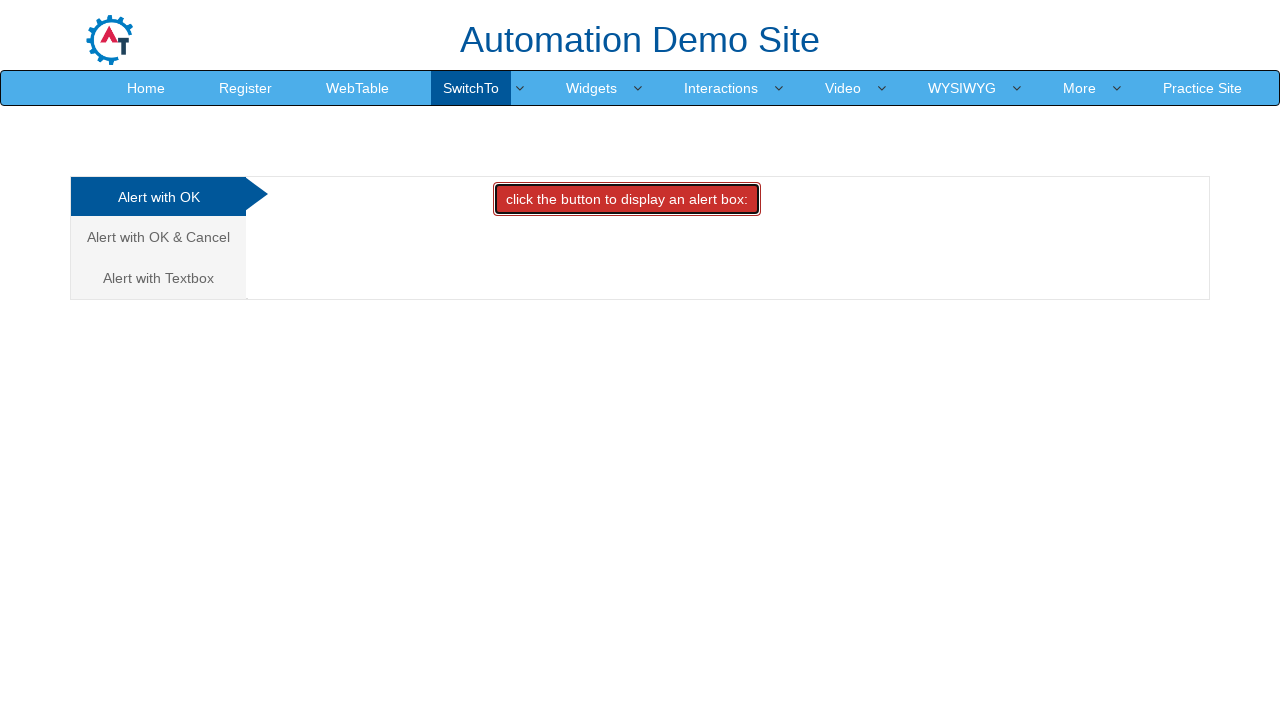

Set up dialog handler to accept alerts
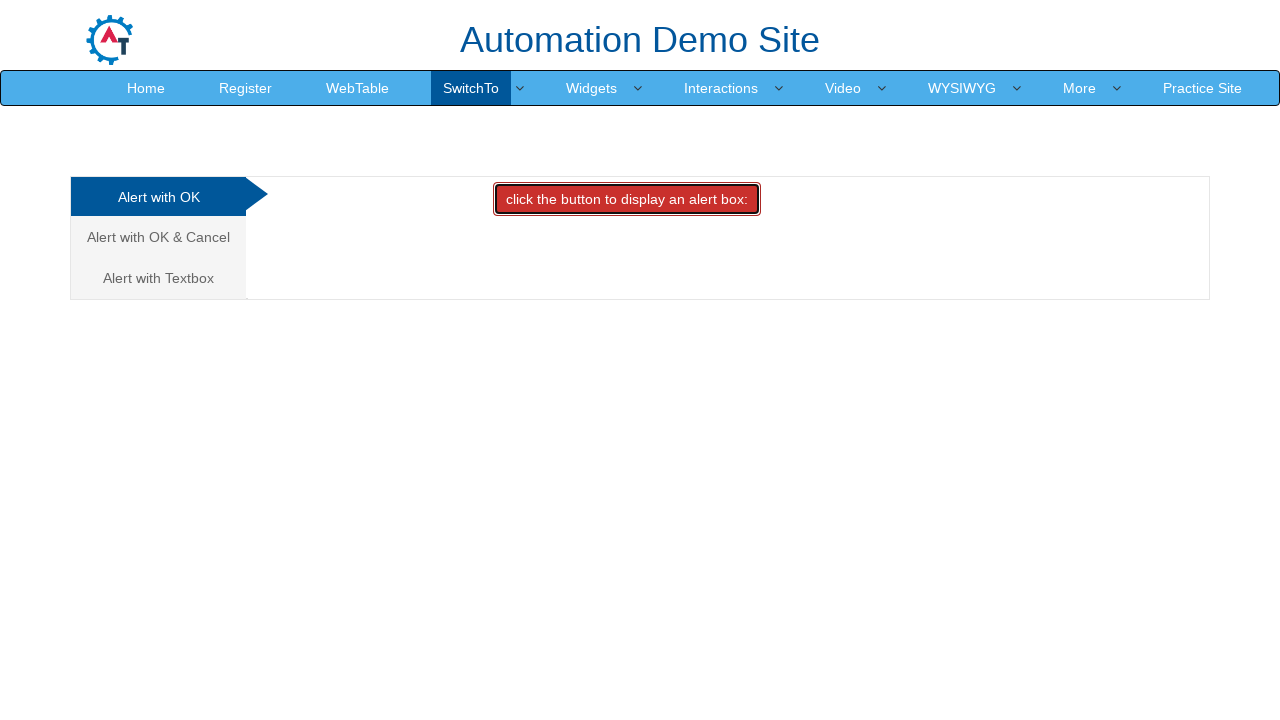

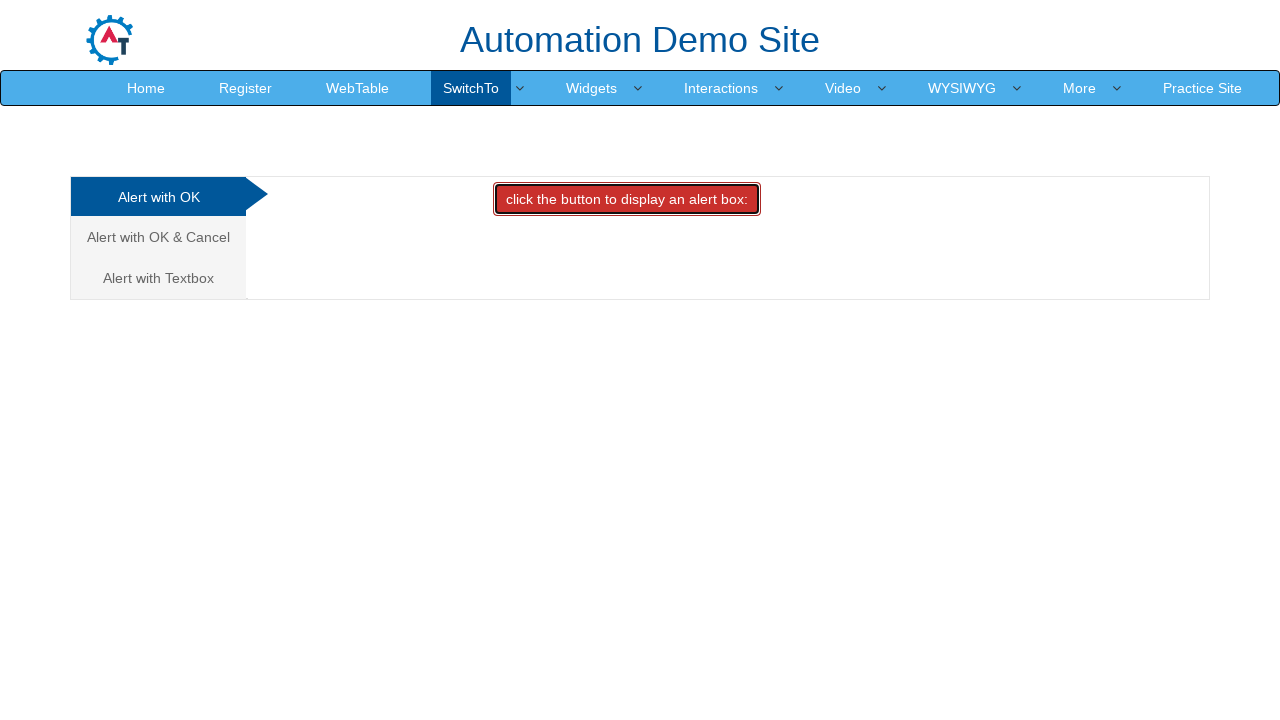